Tests dynamic element appearance by clicking a button, waiting for a paragraph to appear, and verifying its text content

Starting URL: https://testeroprogramowania.github.io/selenium/wait2.html

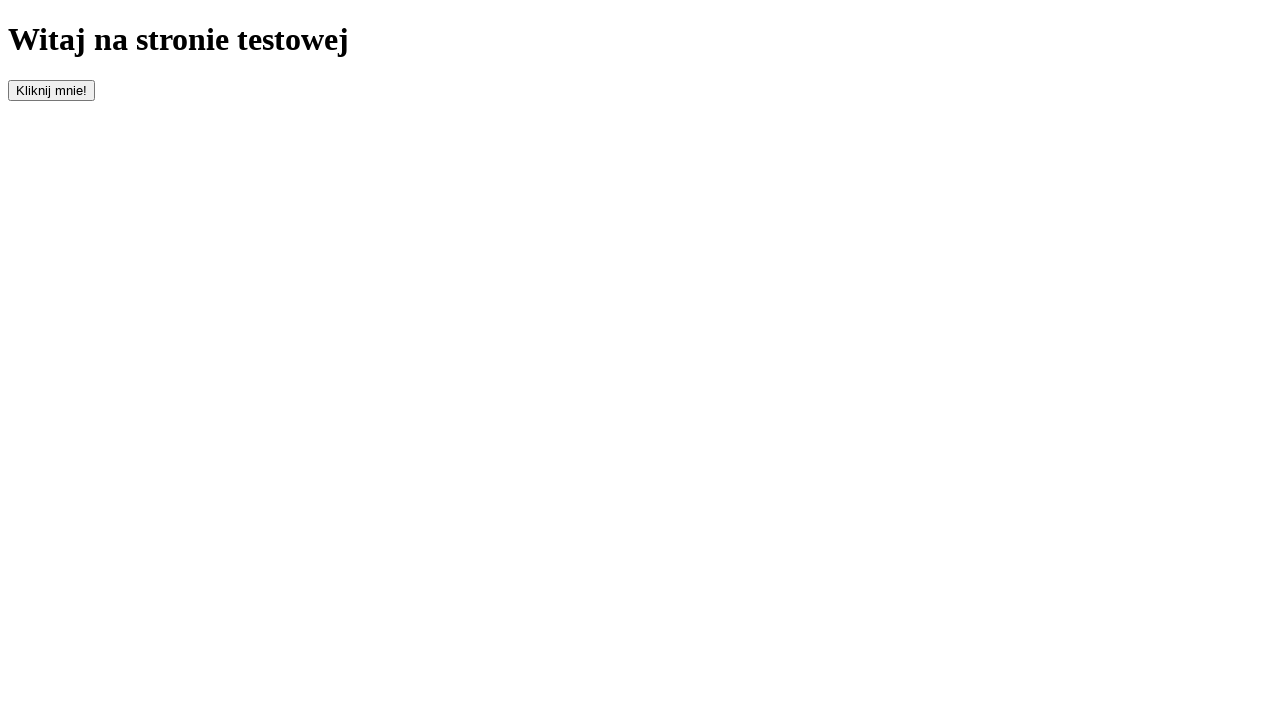

Clicked the button with id 'clickOnMe' to trigger dynamic element appearance at (52, 90) on #clickOnMe
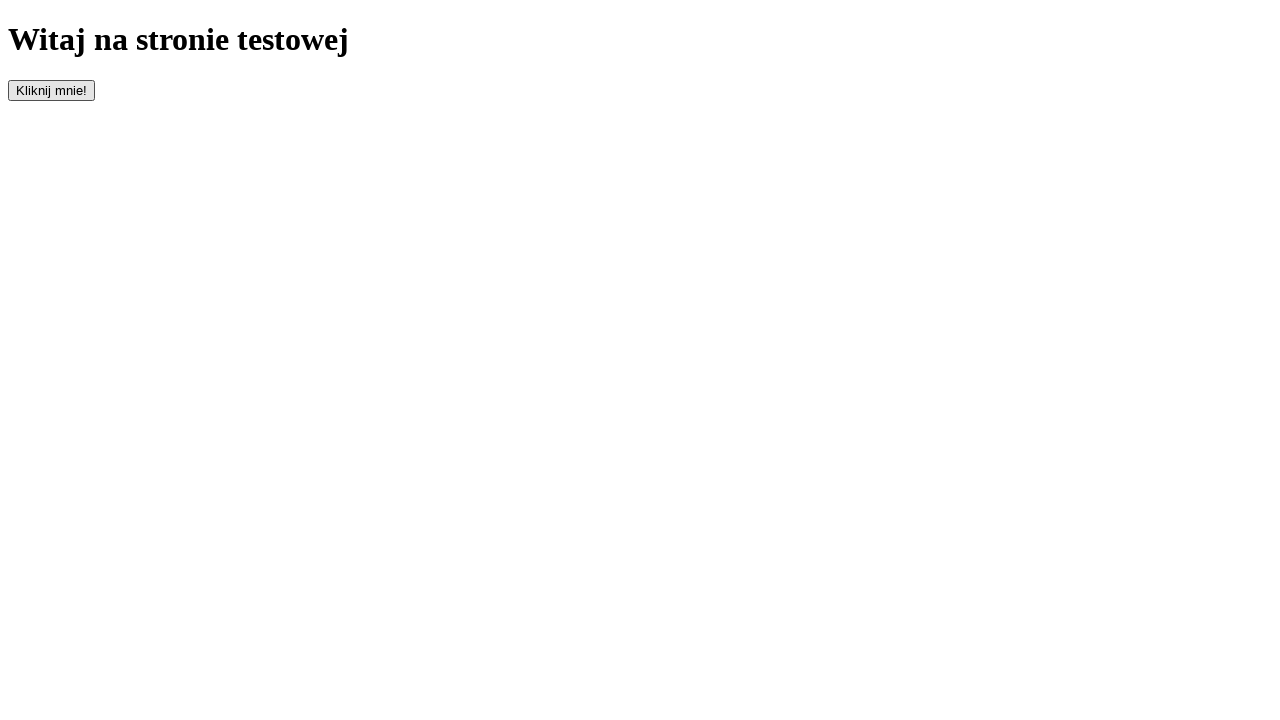

Waited for paragraph element to appear in the DOM
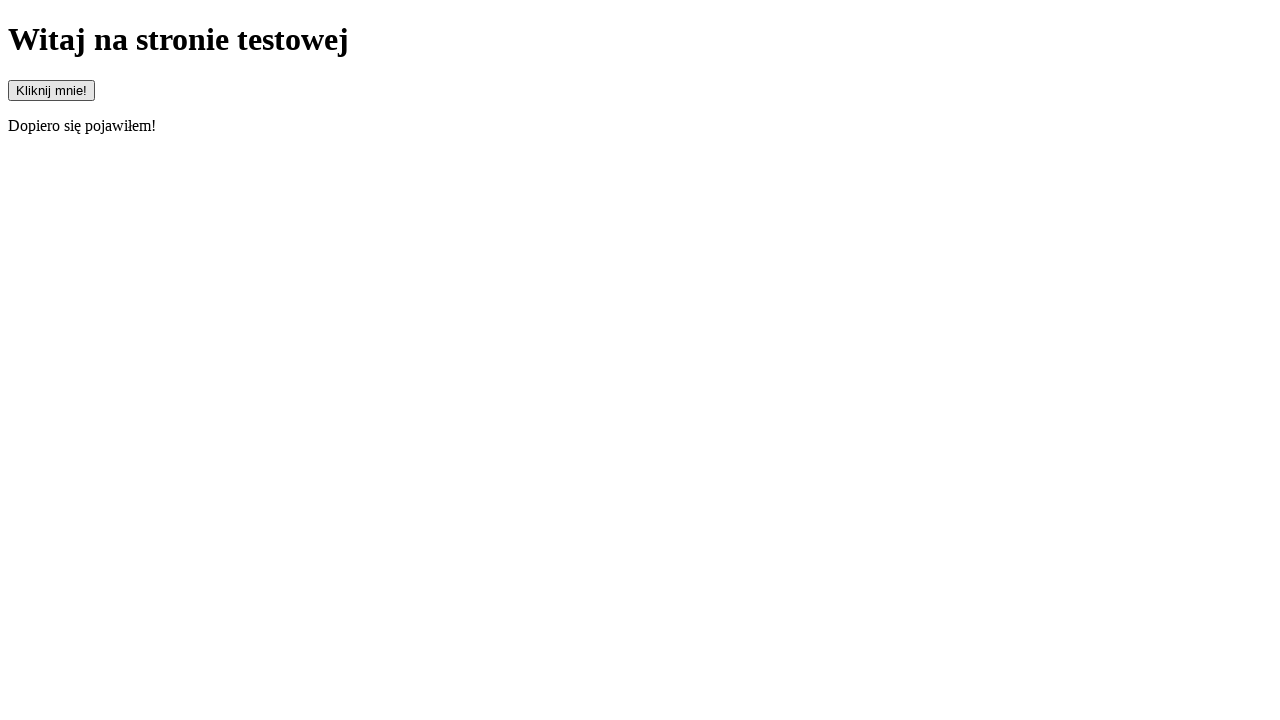

Retrieved text content from paragraph element
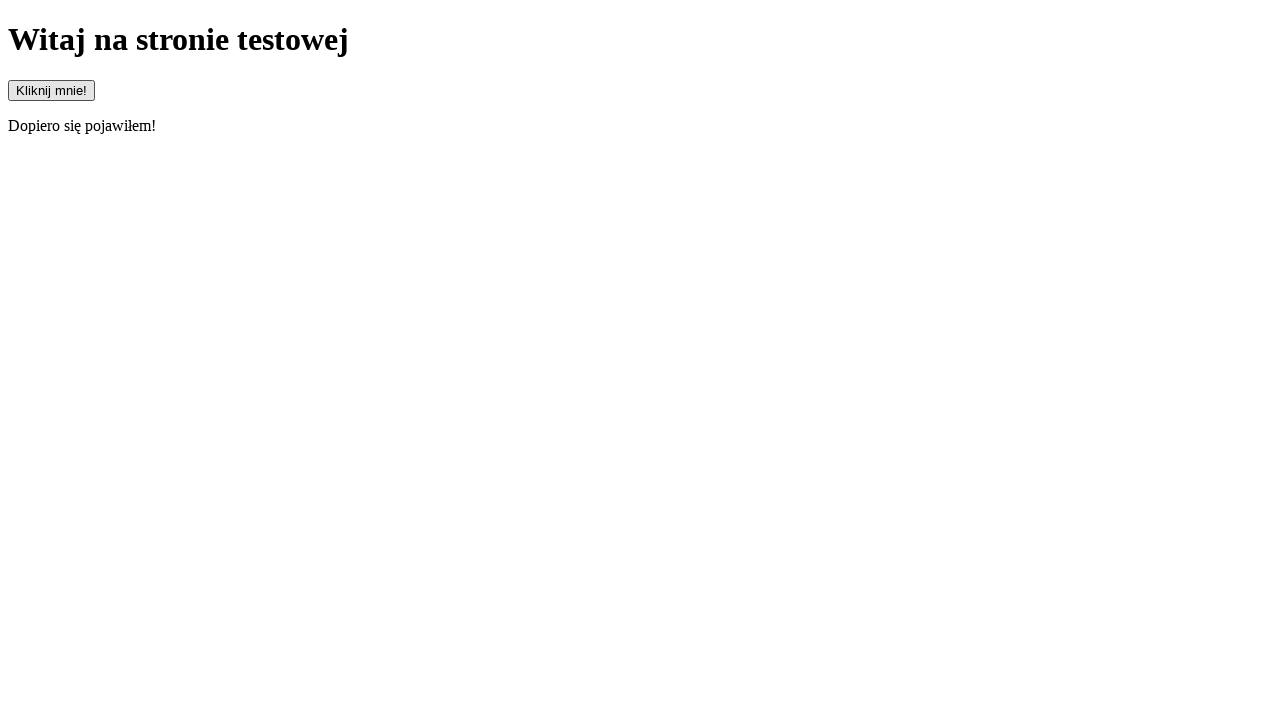

Verified paragraph text equals 'Dopiero się pojawiłem!'
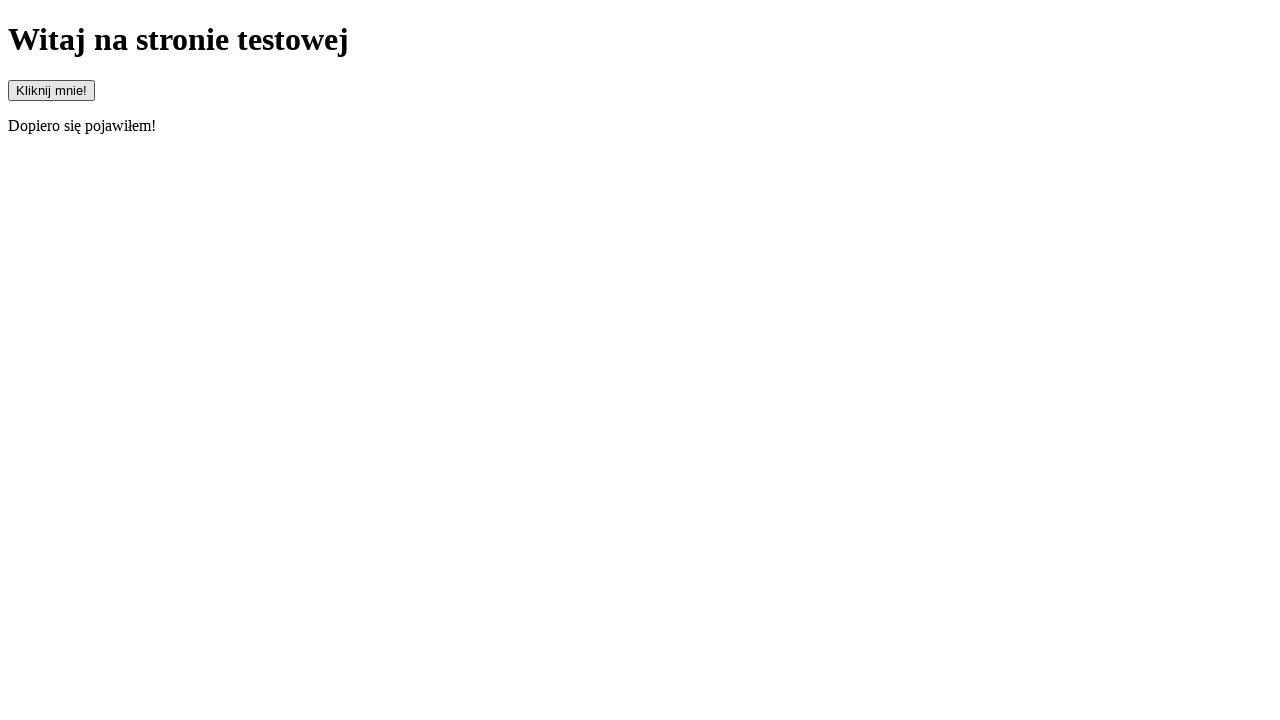

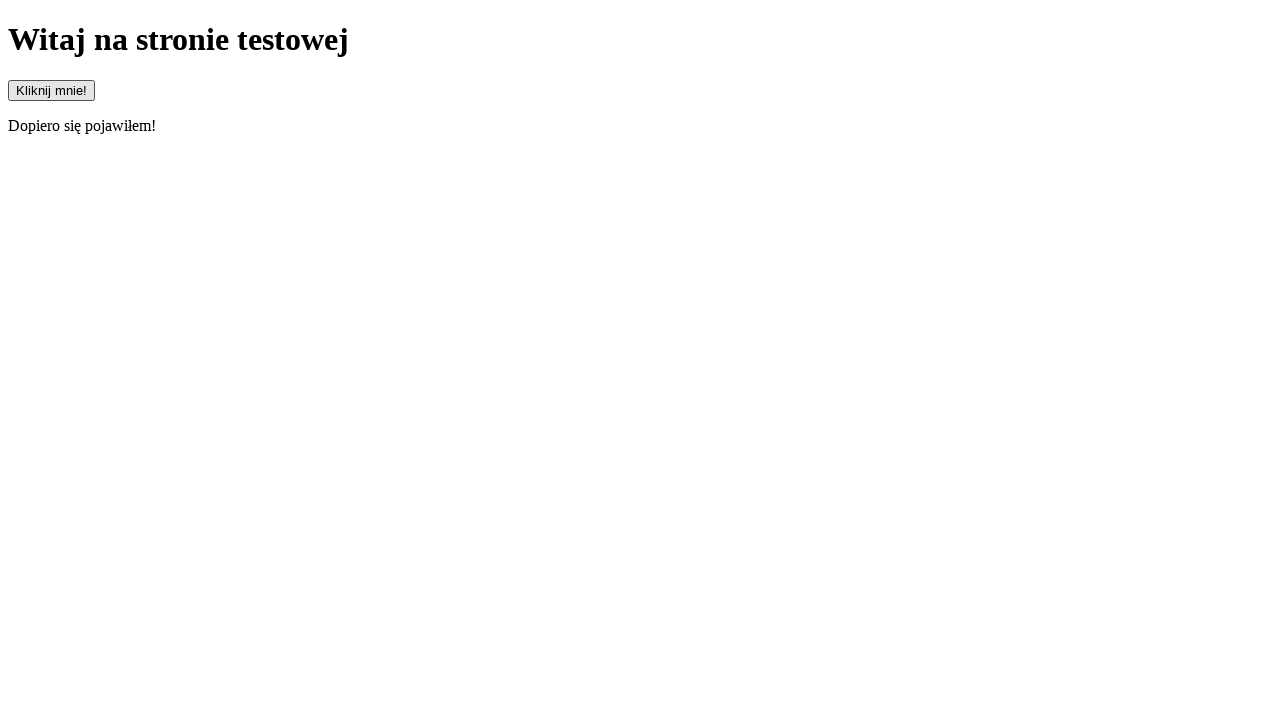